Navigates to OrangeHRM demo site and extracts page information including URL, title, and page source

Starting URL: https://opensource-demo.orangehrmlive.com/

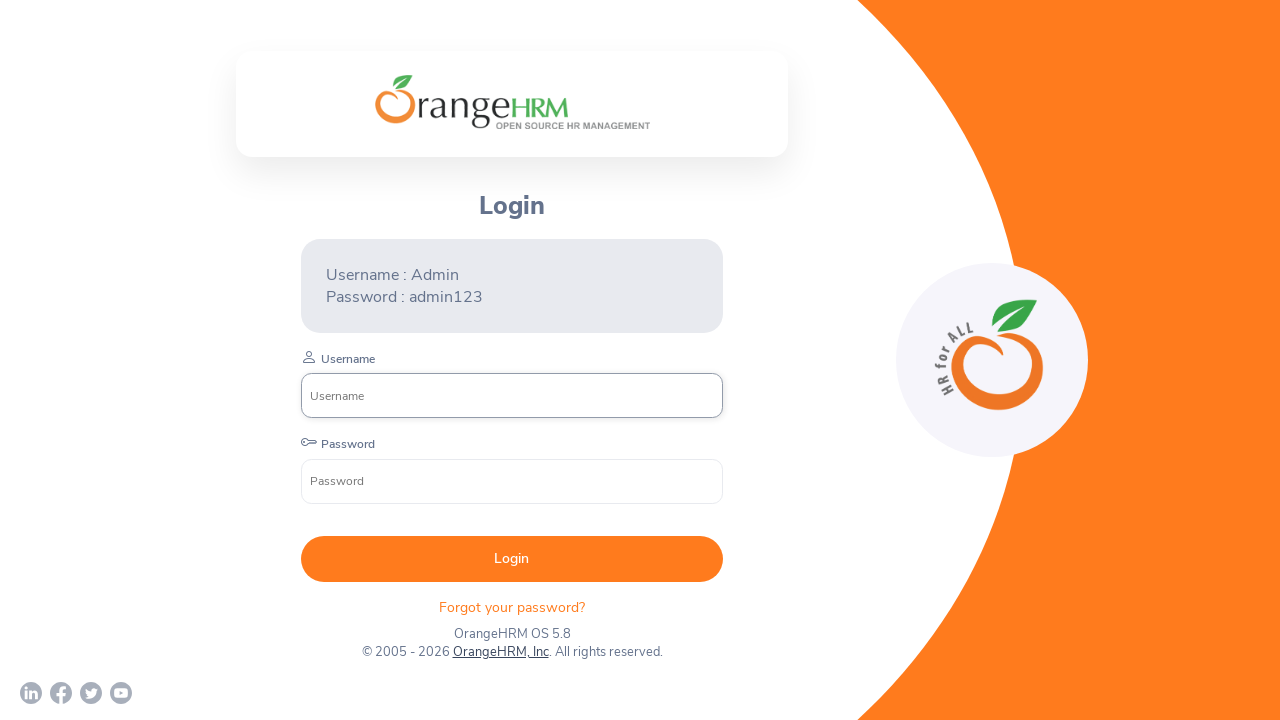

Retrieved current URL from OrangeHRM demo site
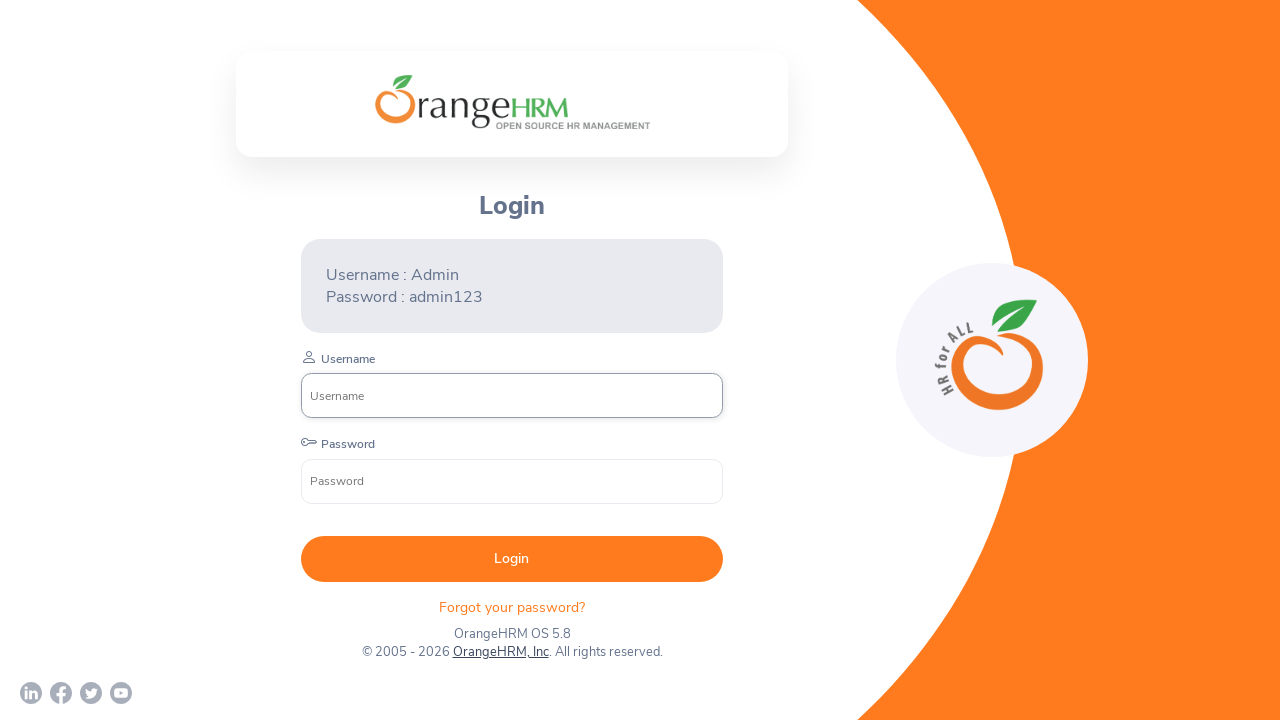

Retrieved page title
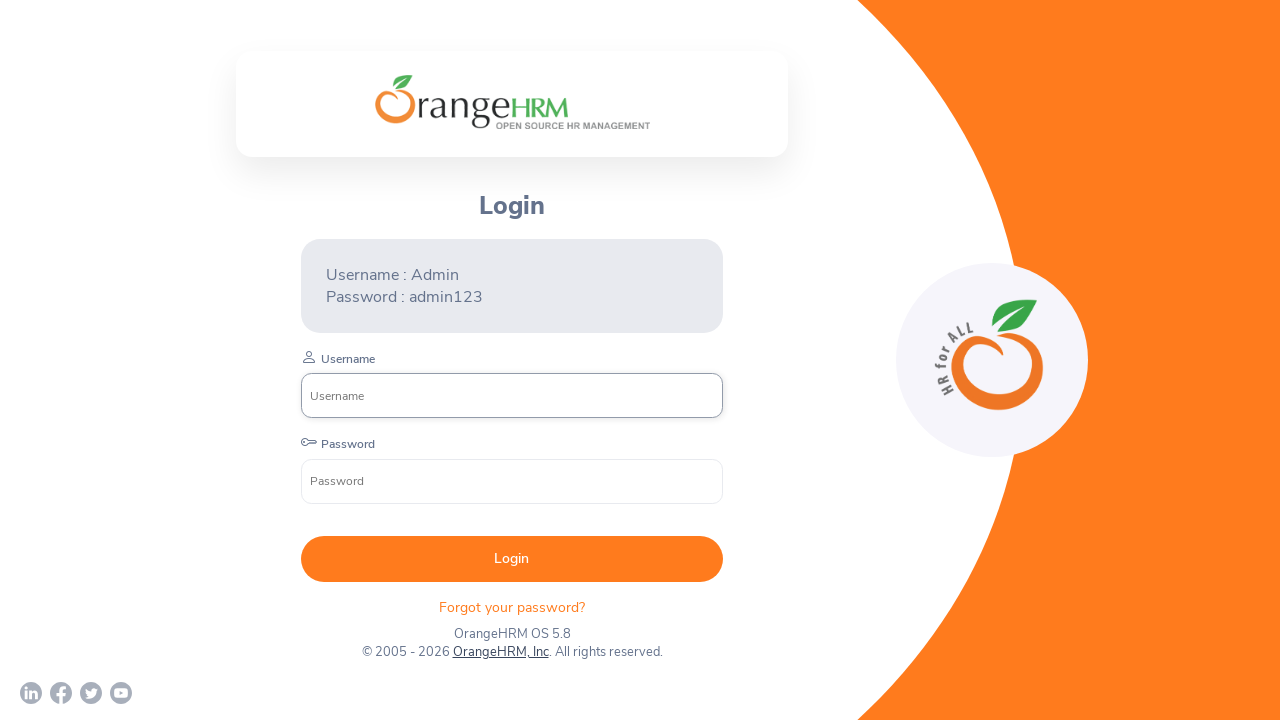

Retrieved page source content
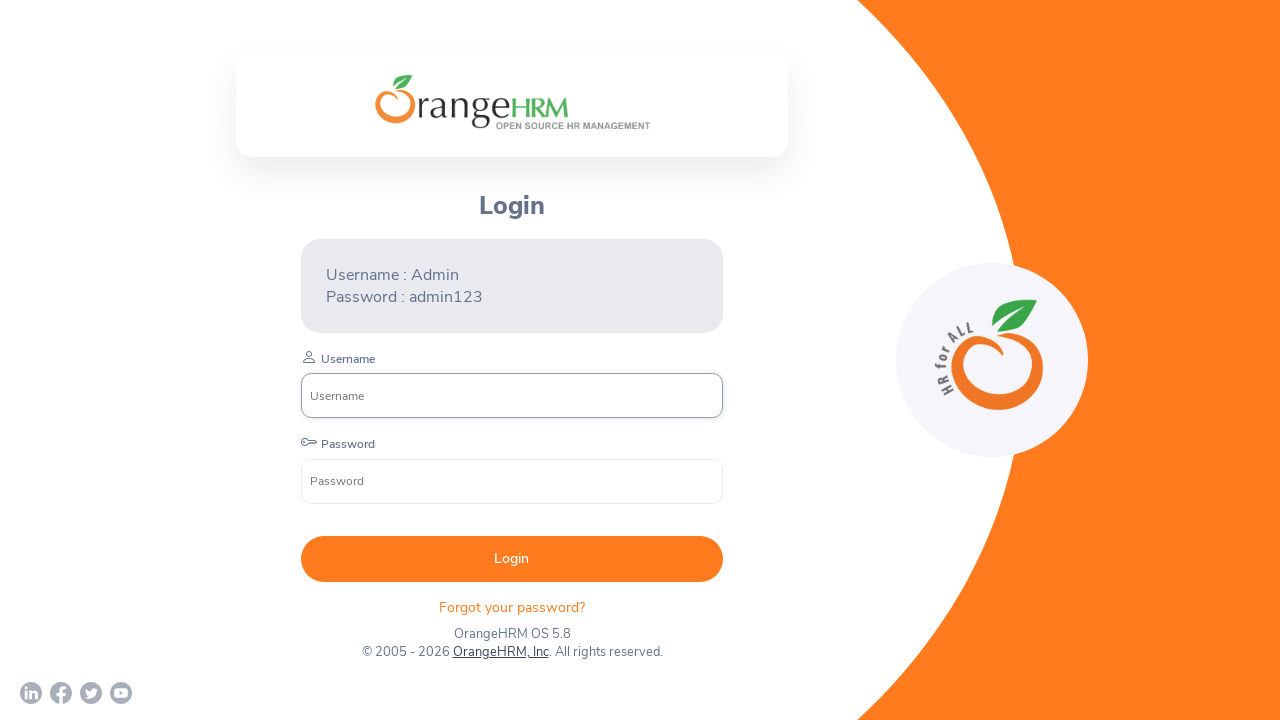

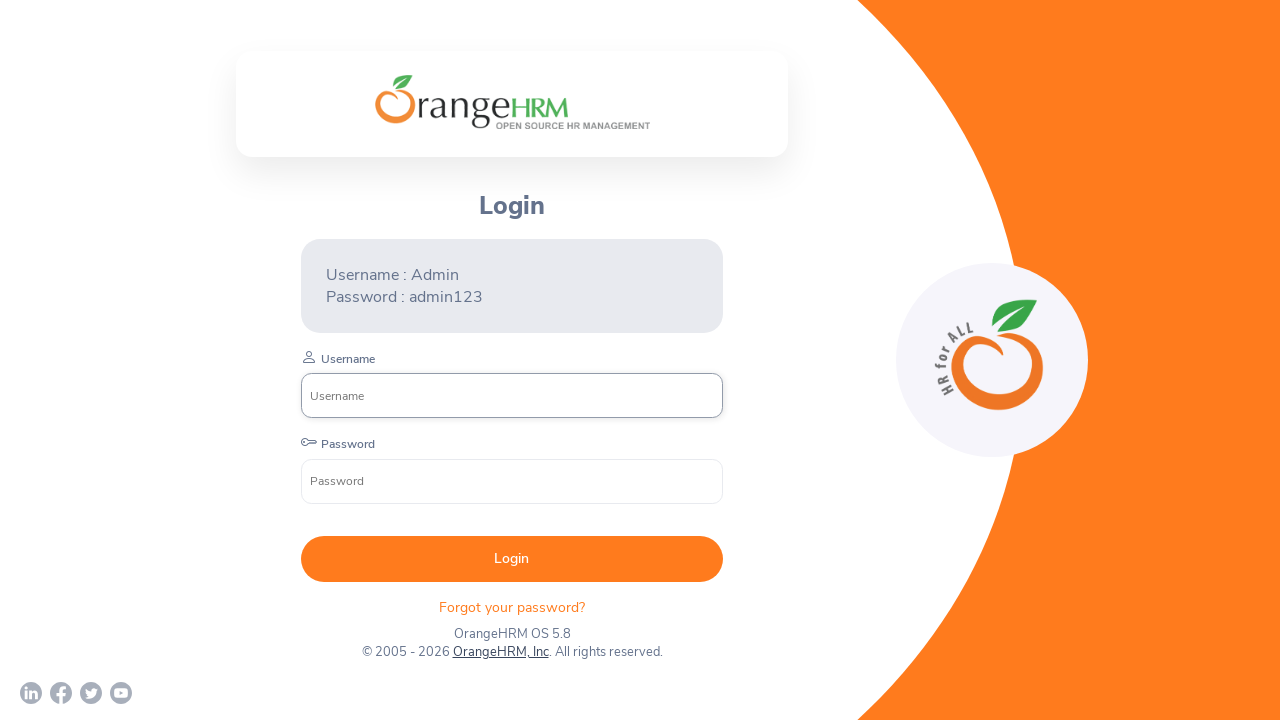